Navigates to the LMS homepage, clicks on the "My Account" link, and verifies that the page title changes to the expected value

Starting URL: https://alchemy.hguy.co/lms

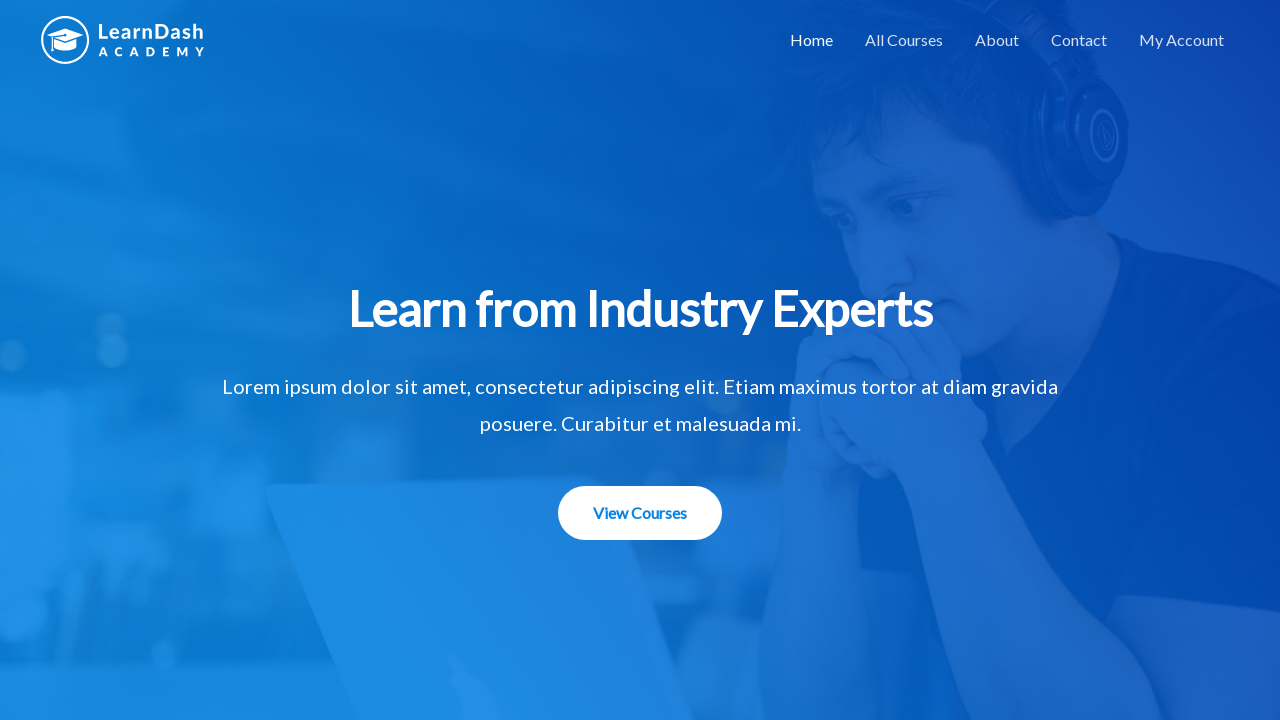

Navigated to LMS homepage at https://alchemy.hguy.co/lms
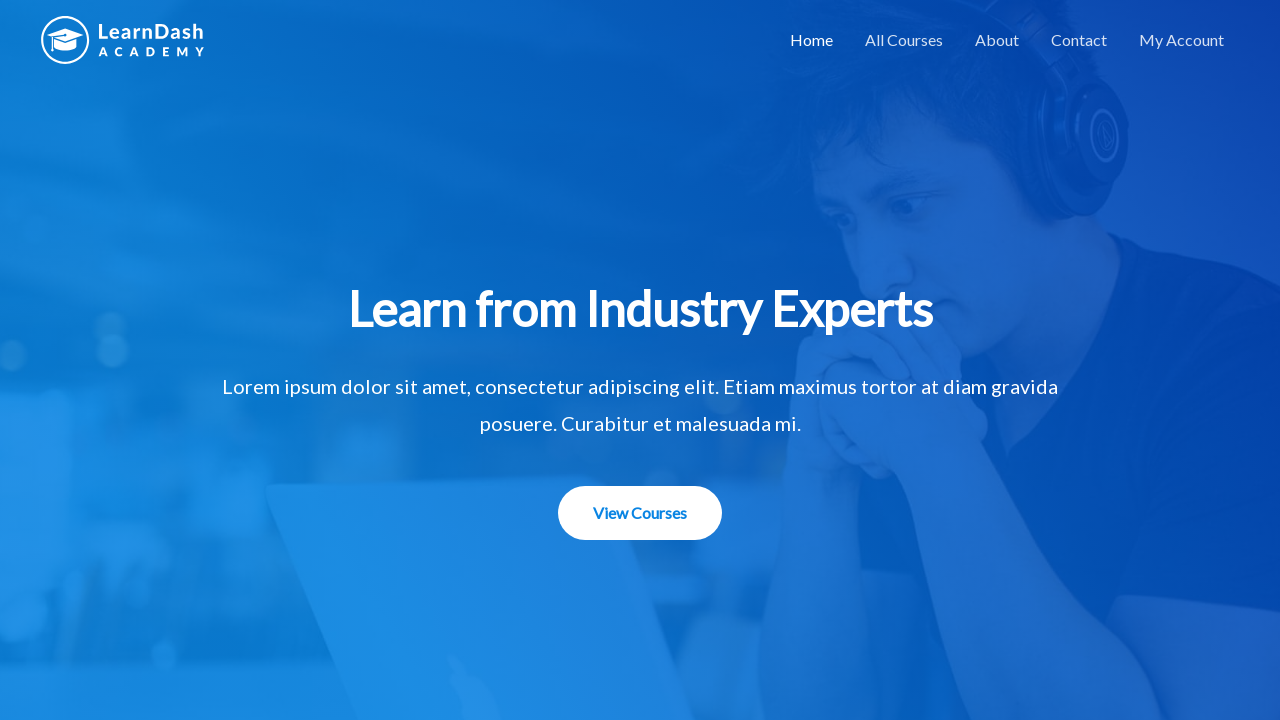

Clicked on the 'My Account' link at (1182, 40) on xpath=//a[contains(text(),'My Account')]
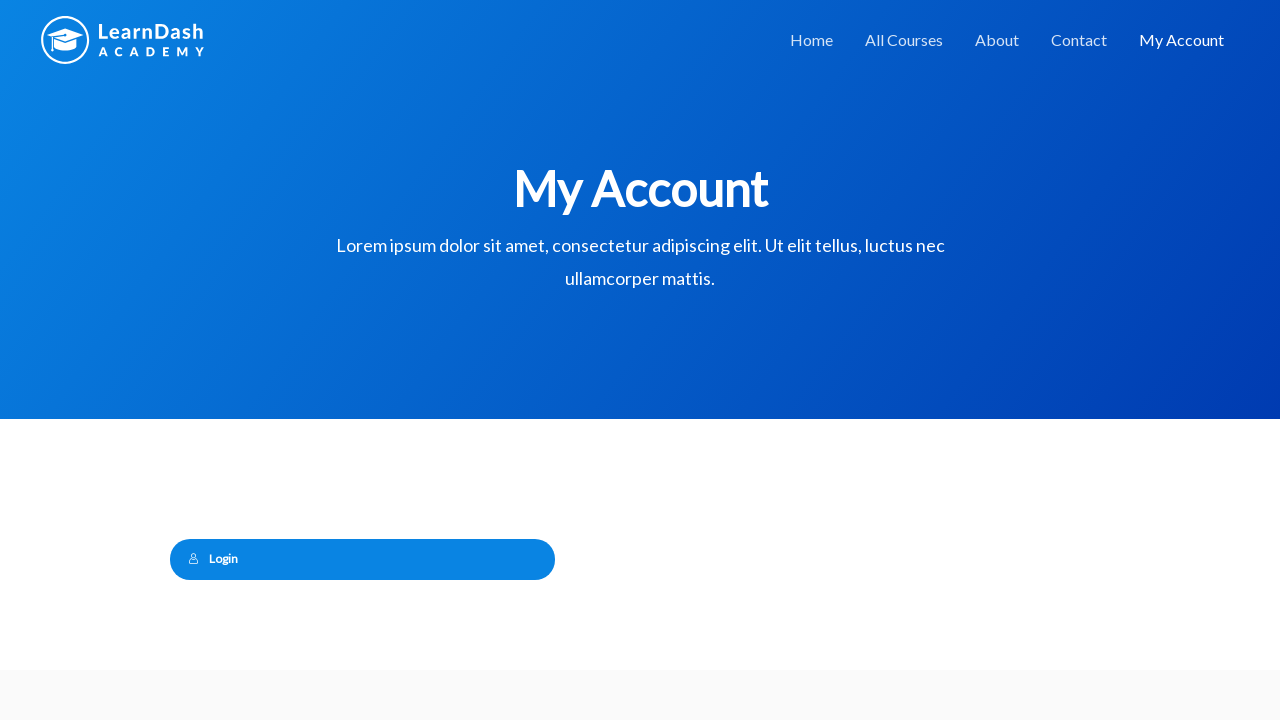

Verified page title changed to 'My Account – Alchemy LMS'
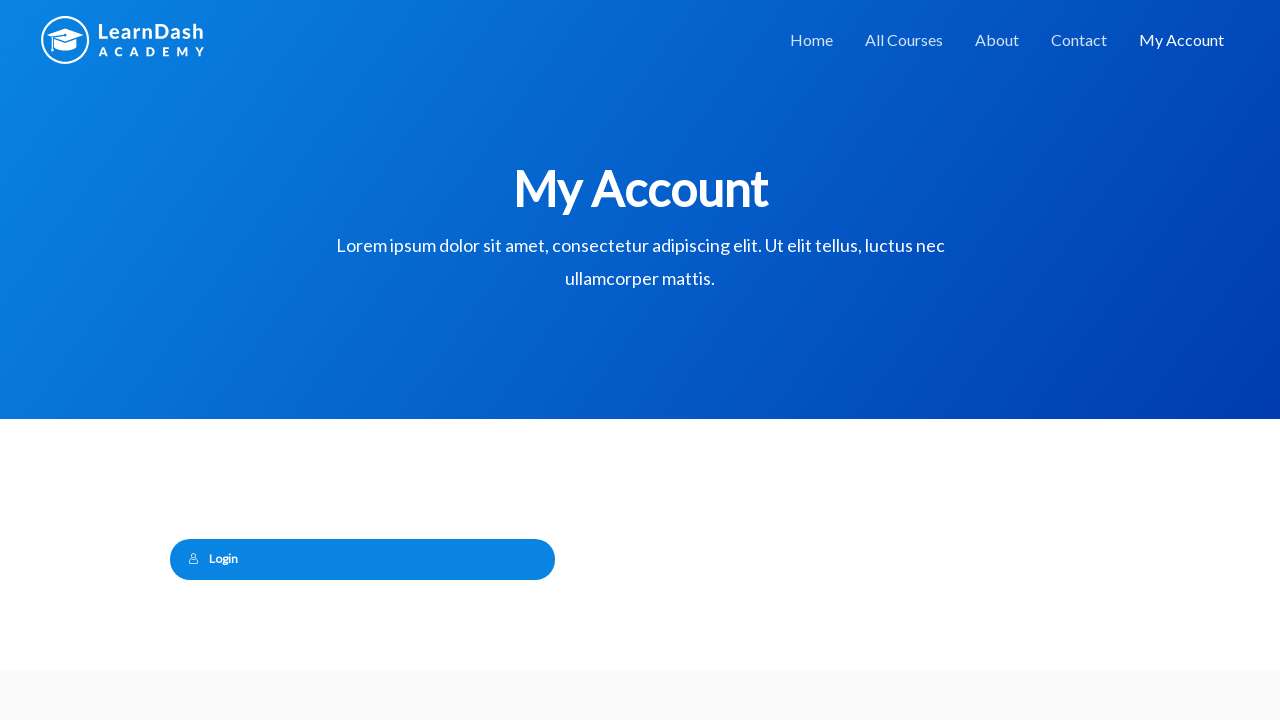

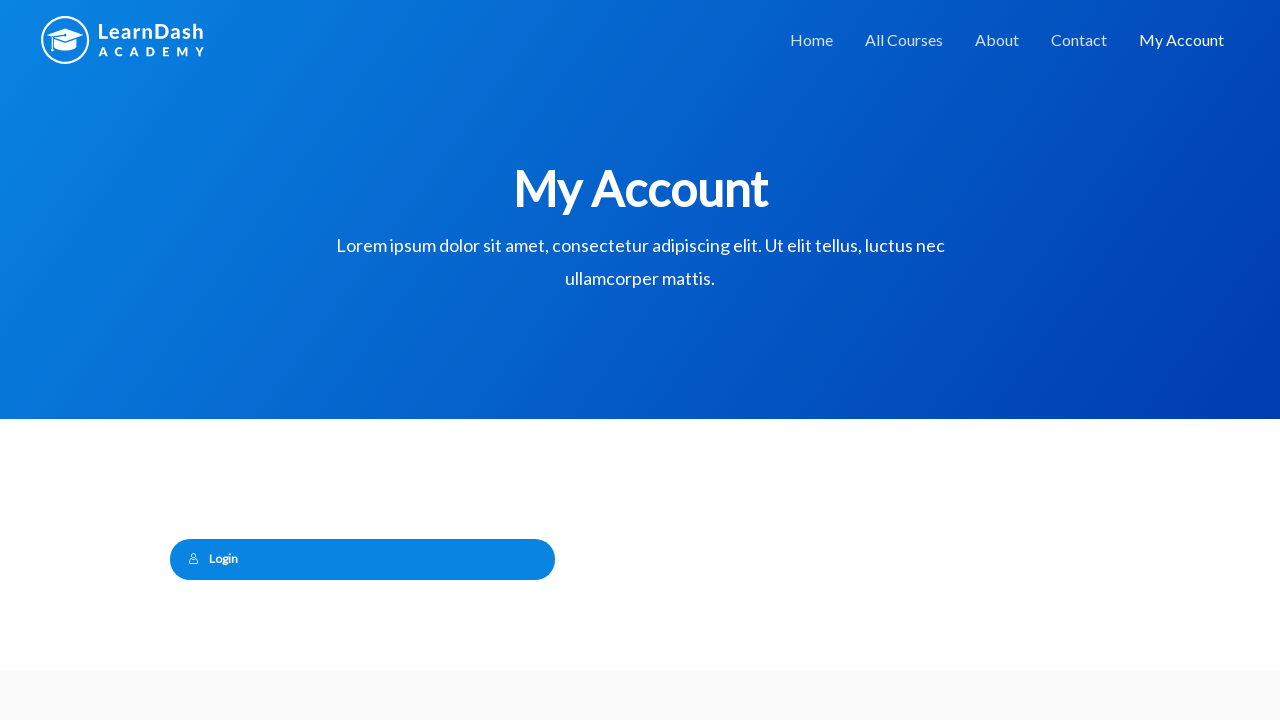